Tests file upload functionality by locating the file input element and uploading a file, then clicking the upload button

Starting URL: https://the-internet.herokuapp.com/upload

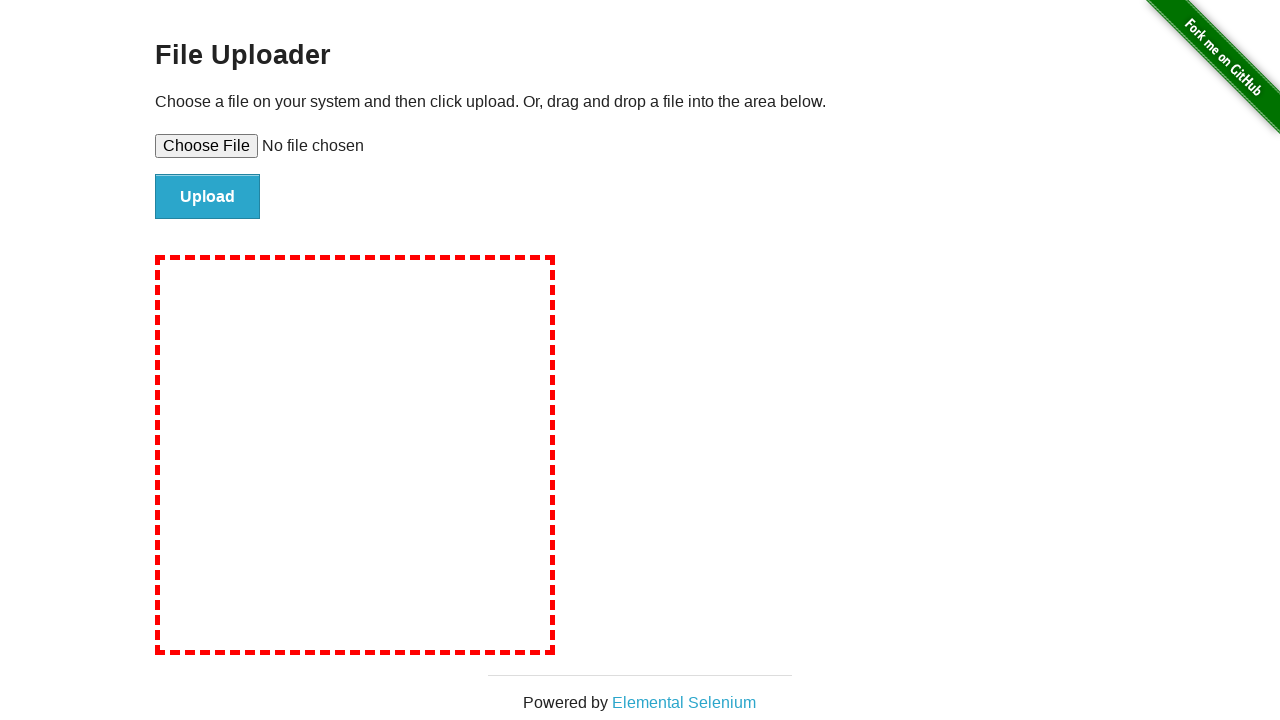

Created temporary test file for upload
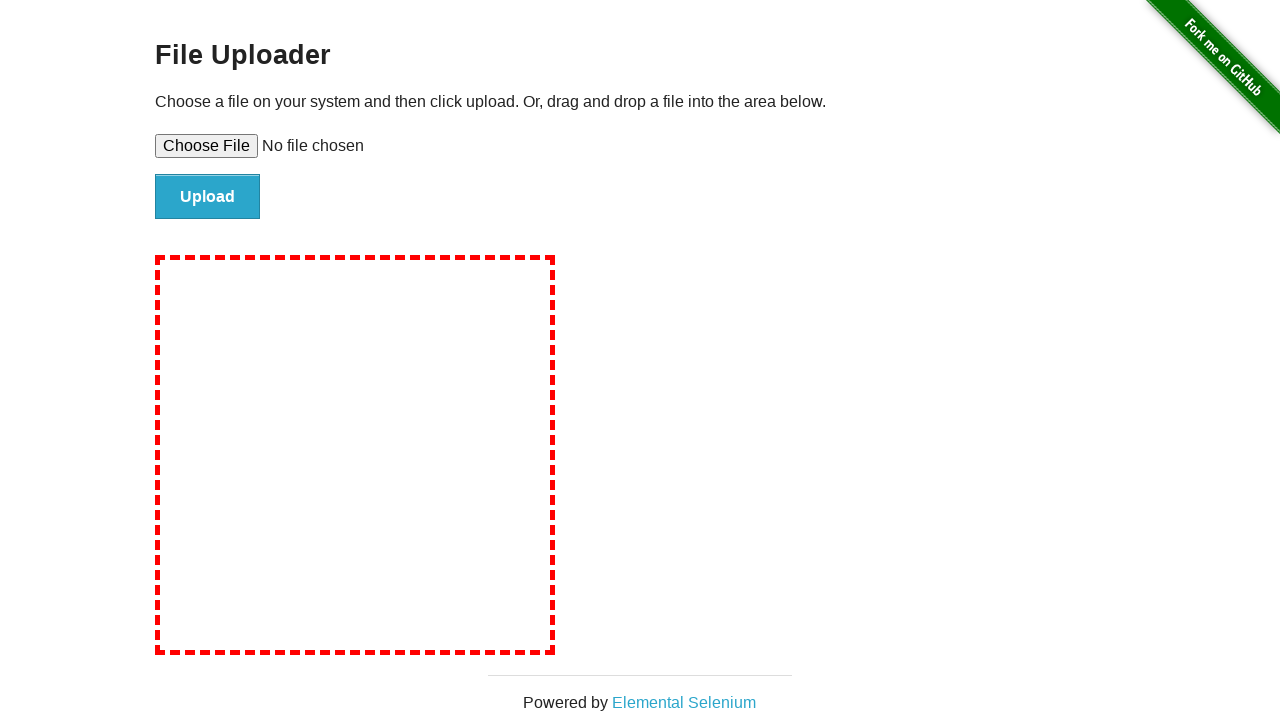

Selected file for upload using file input element
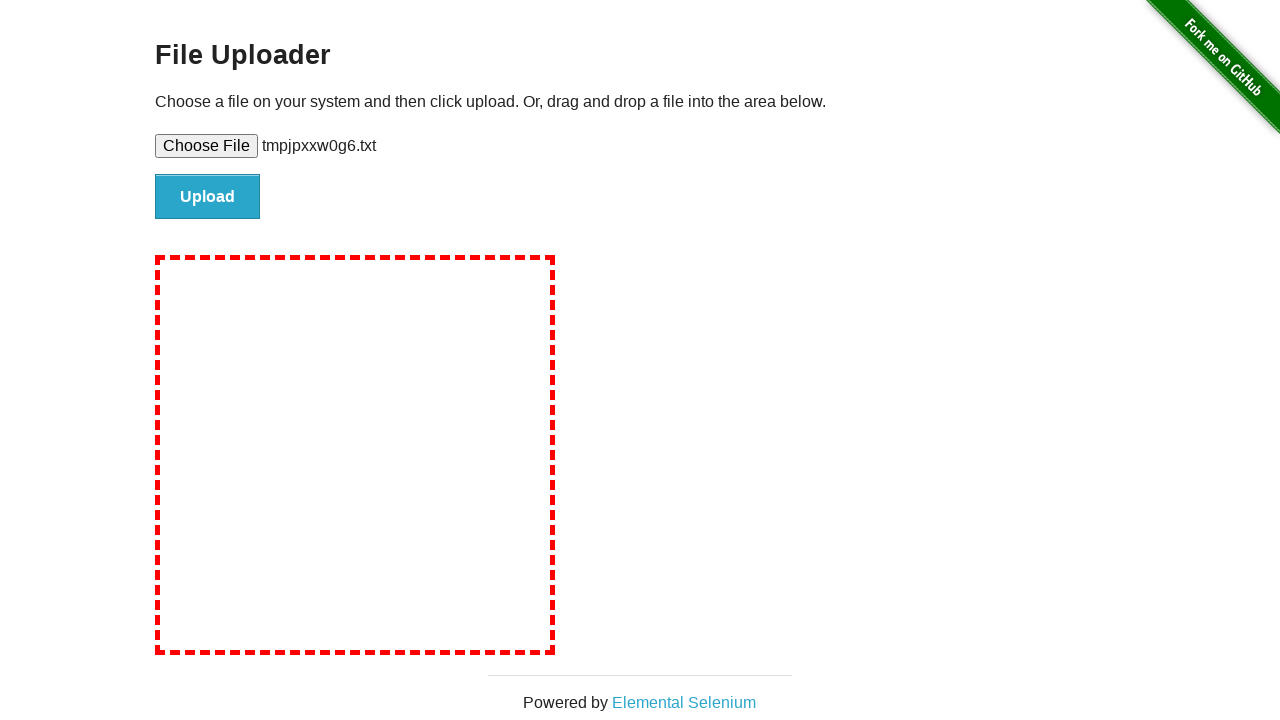

Clicked upload button to submit file at (208, 197) on #file-submit
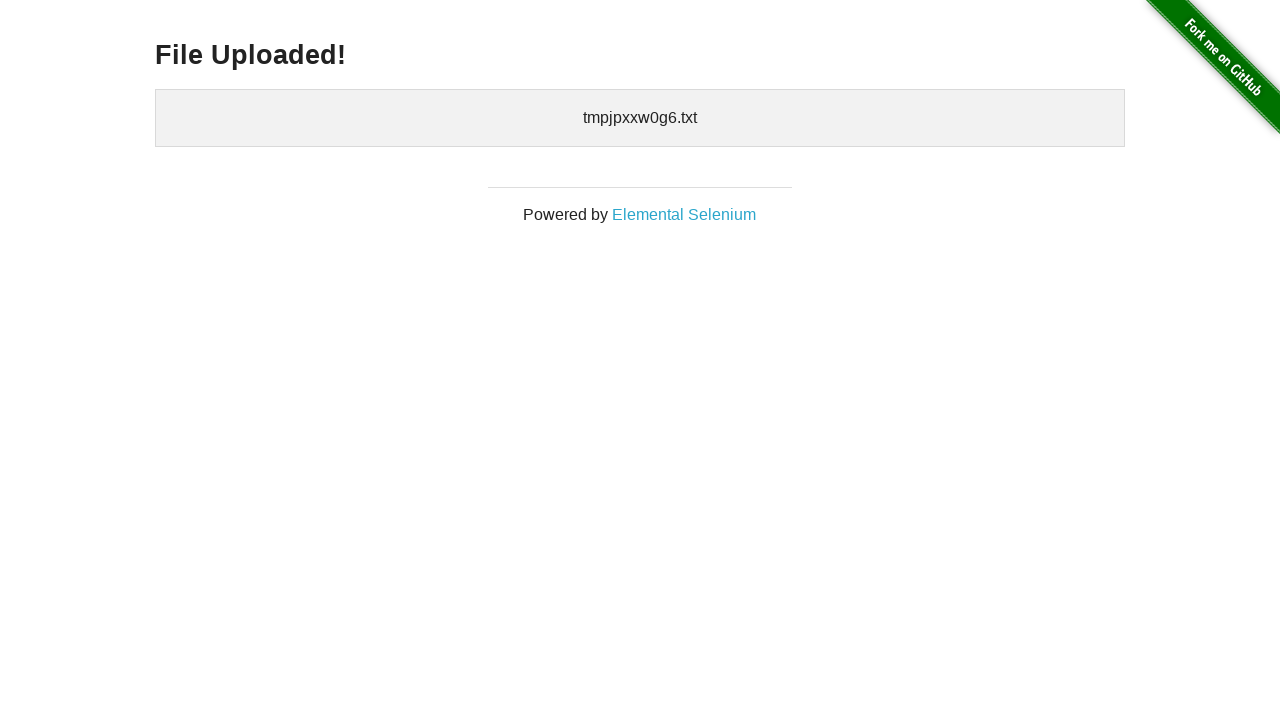

Upload confirmation appeared - file successfully uploaded
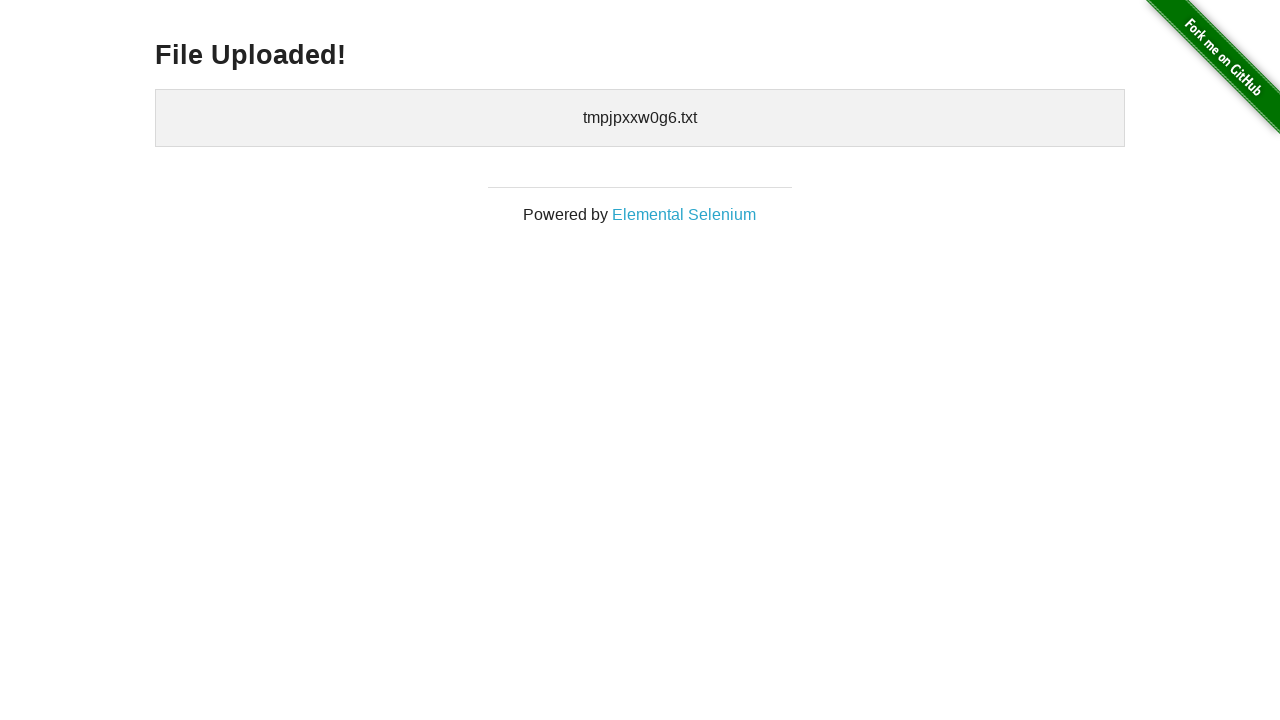

Cleaned up temporary test file
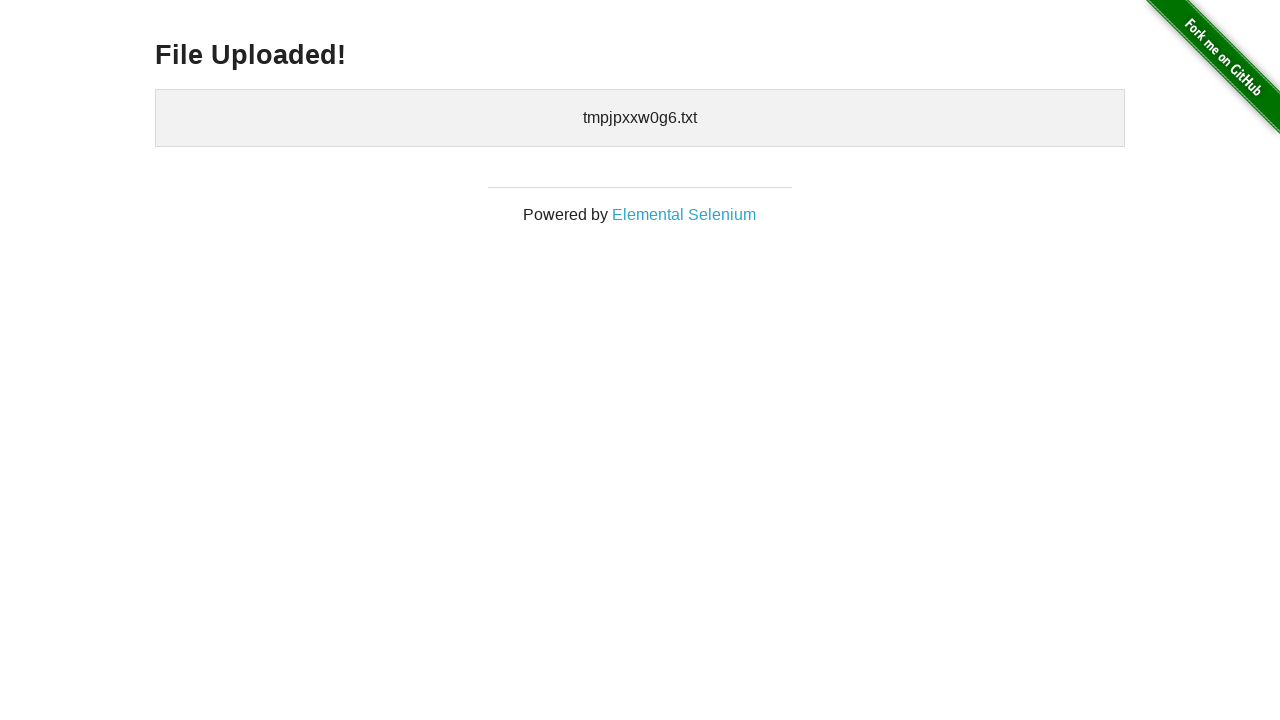

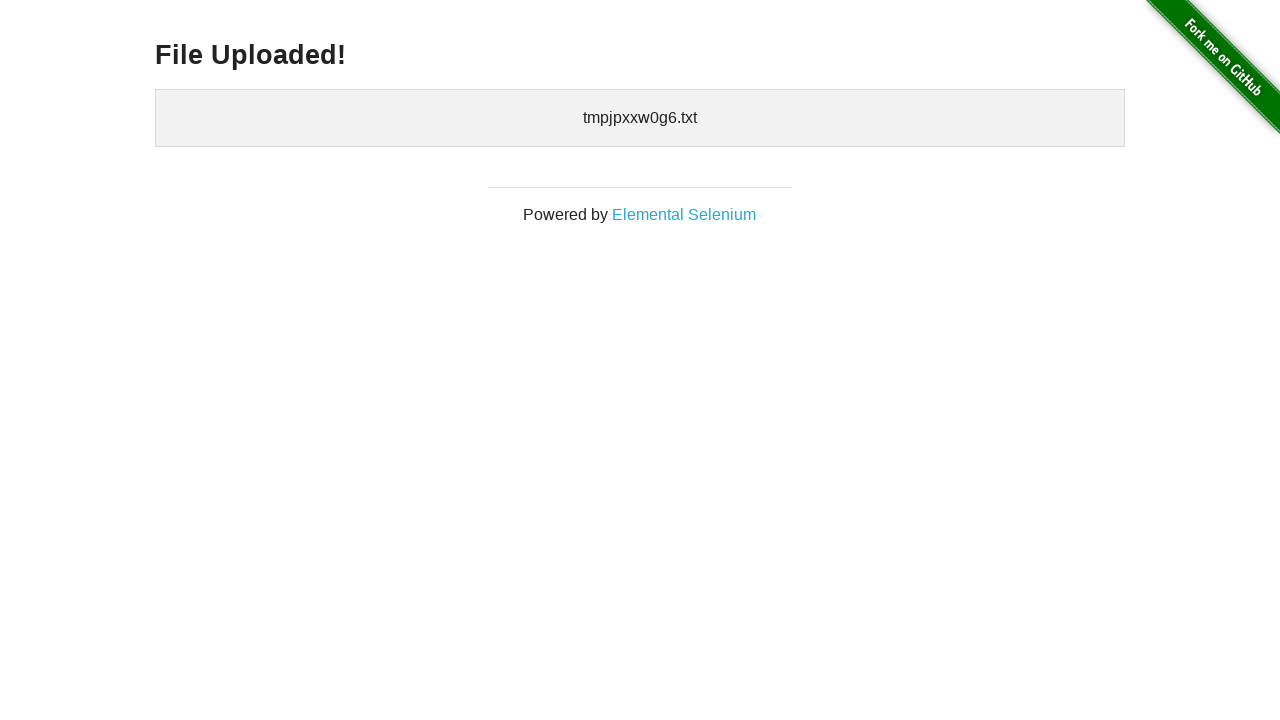